Navigates to actorle.com and verifies that the puzzle table is present and accessible

Starting URL: https://actorle.com/

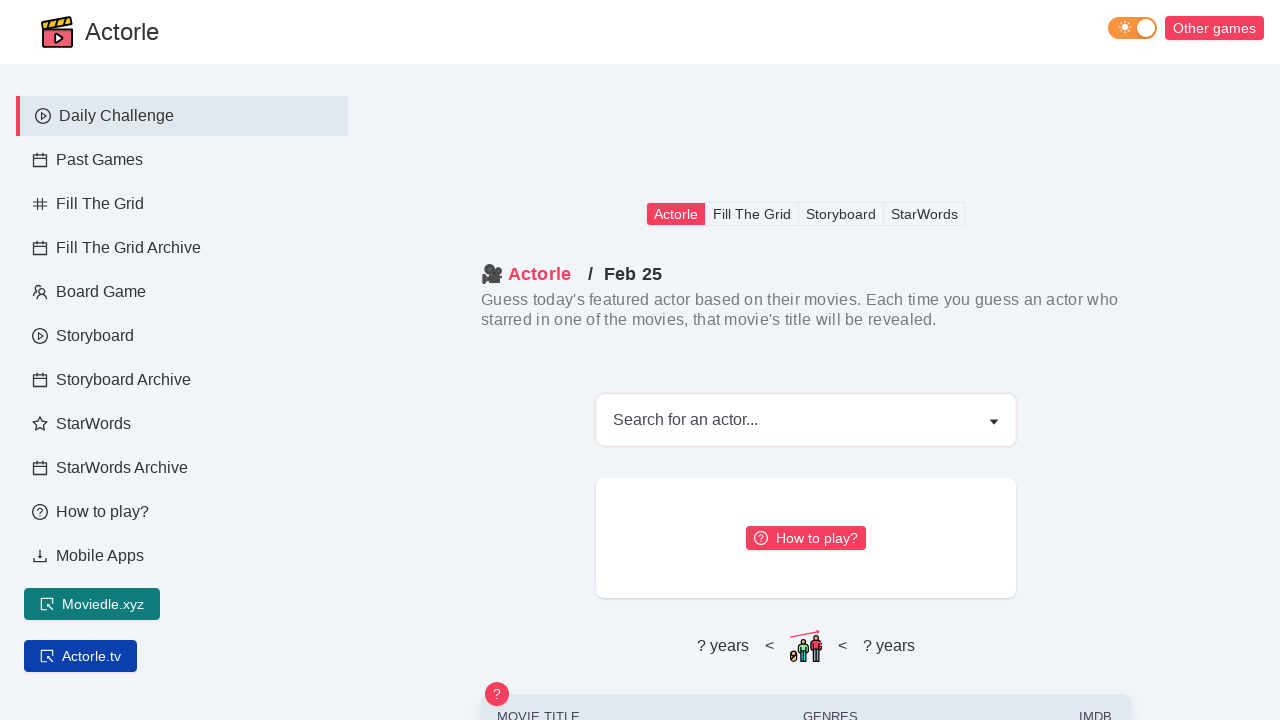

Navigated to actorle.com
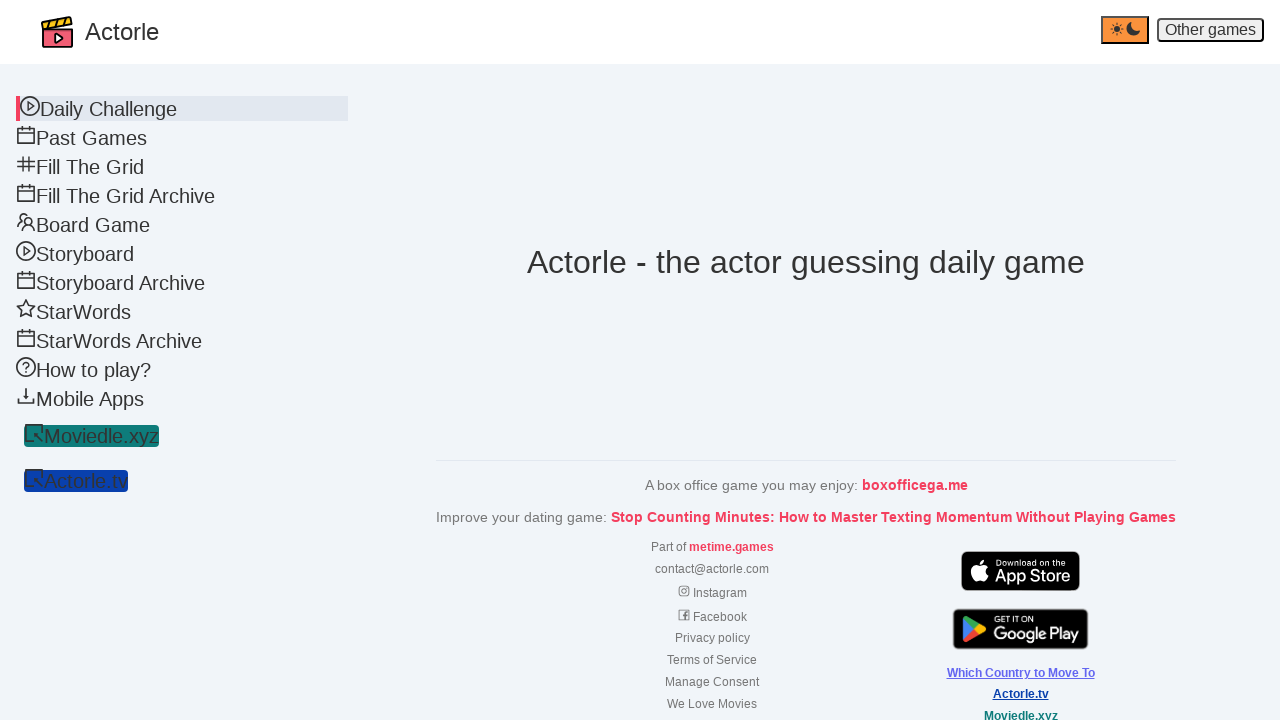

Puzzle table loaded on the page
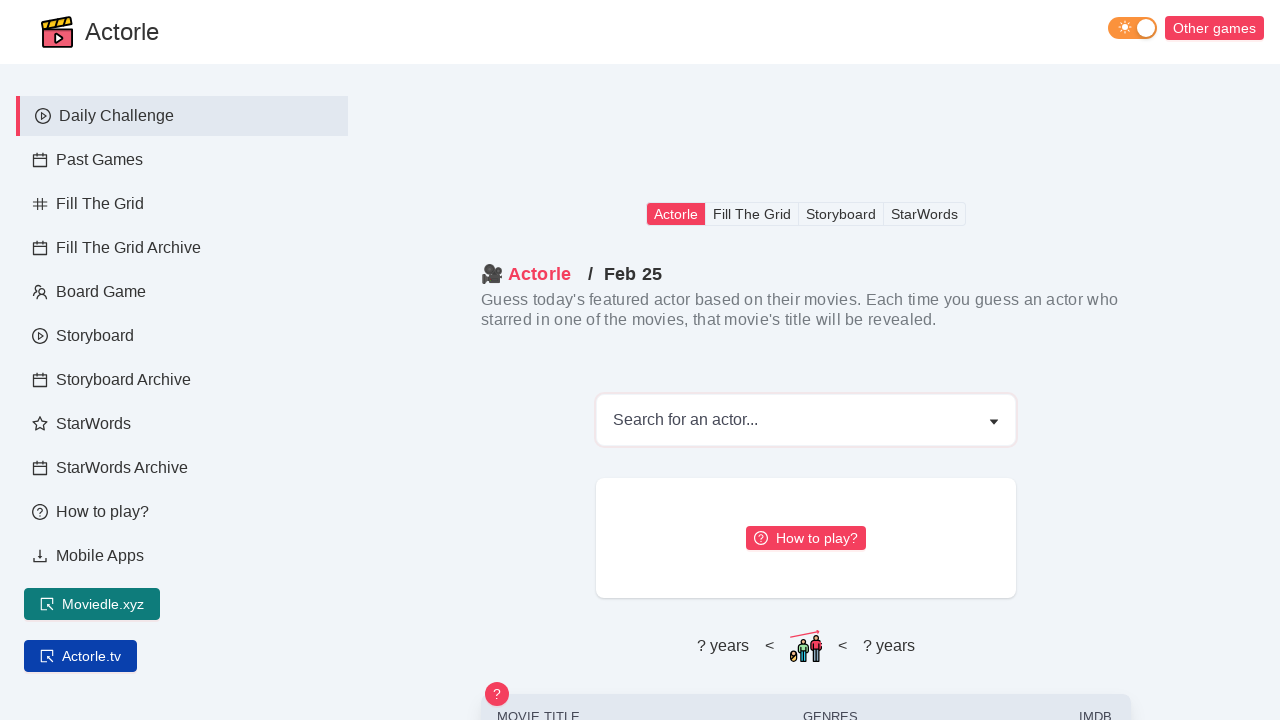

Located puzzle table element
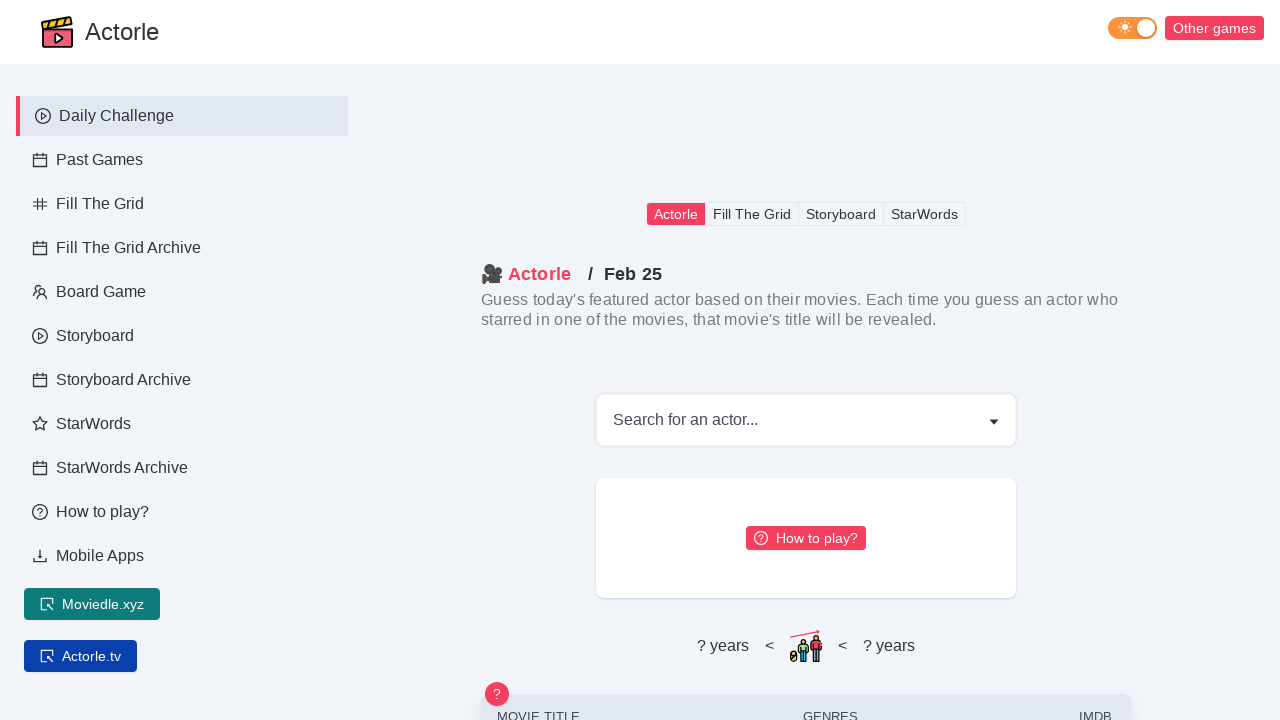

Retrieved text content from puzzle table
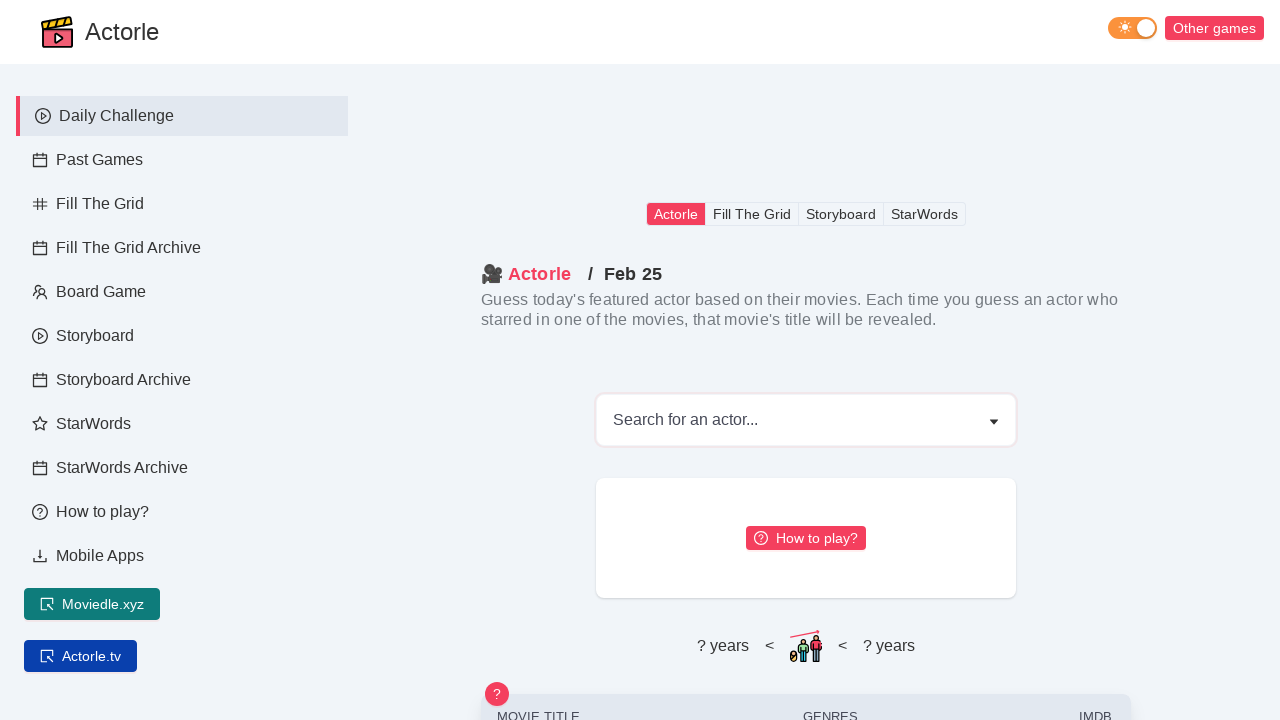

Verified that puzzle table contains data
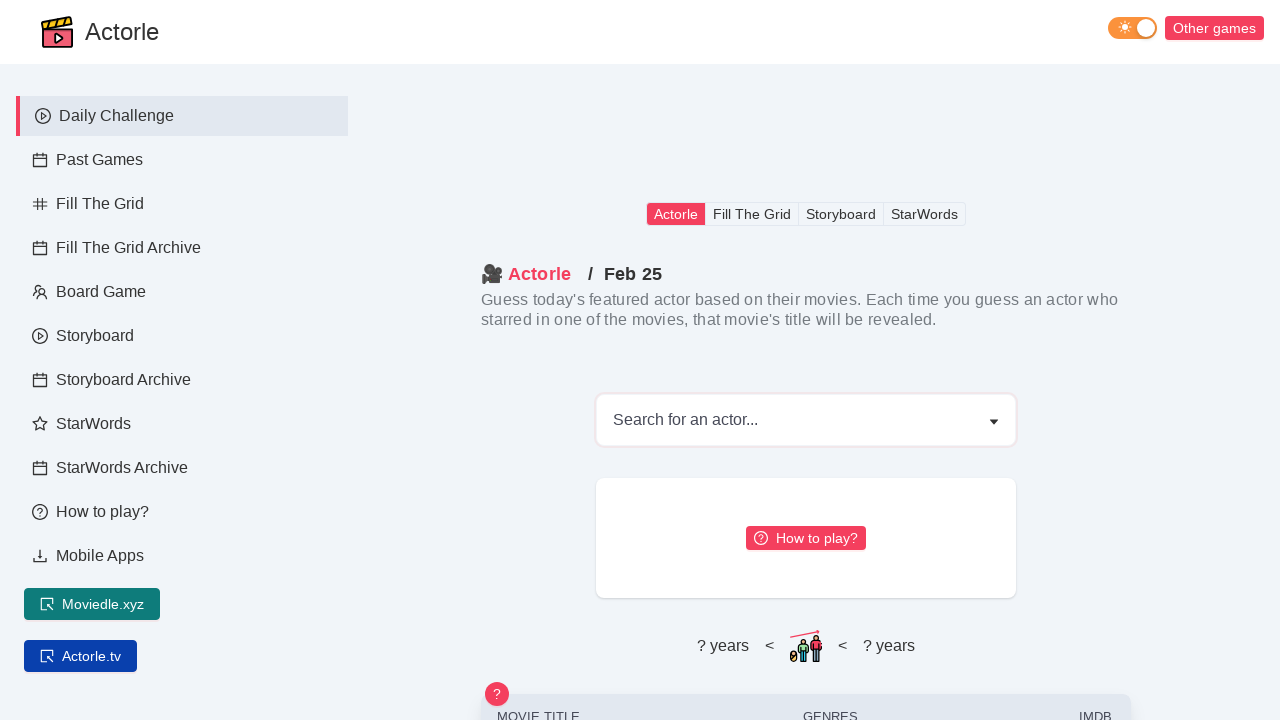

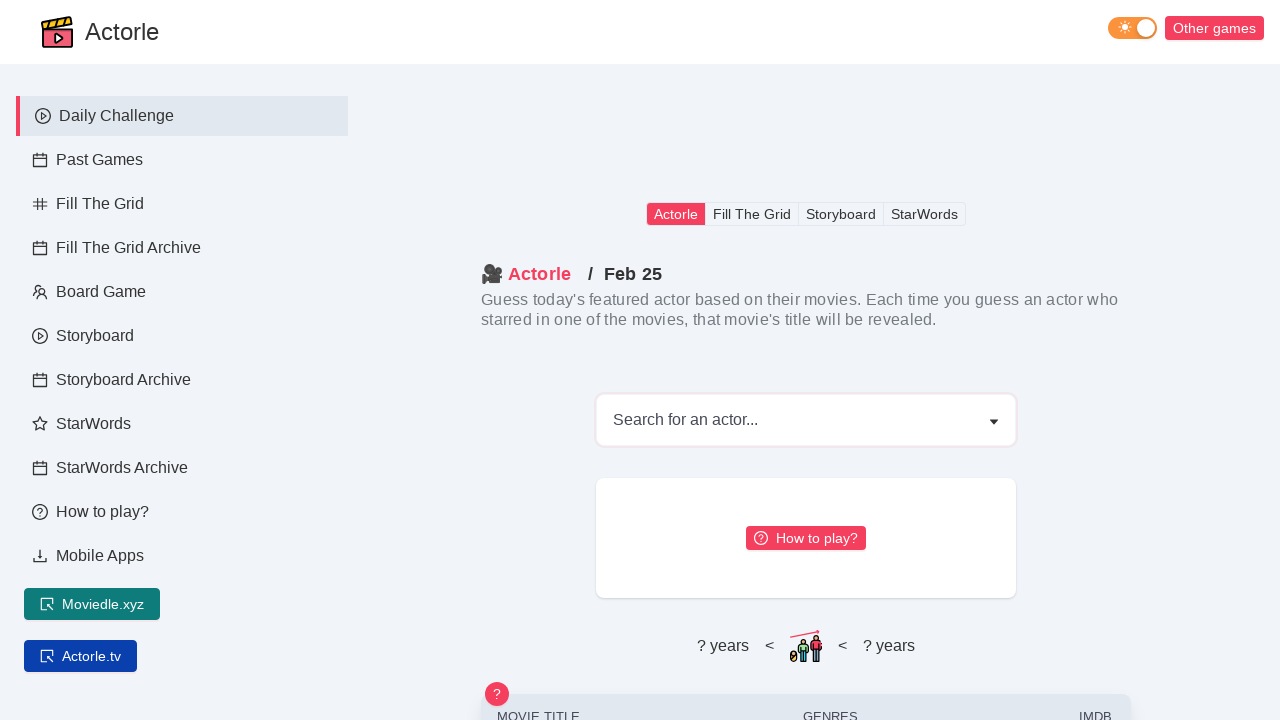